Tests file upload functionality by selecting a file and submitting the upload form, then verifies the success message

Starting URL: http://the-internet.herokuapp.com/upload

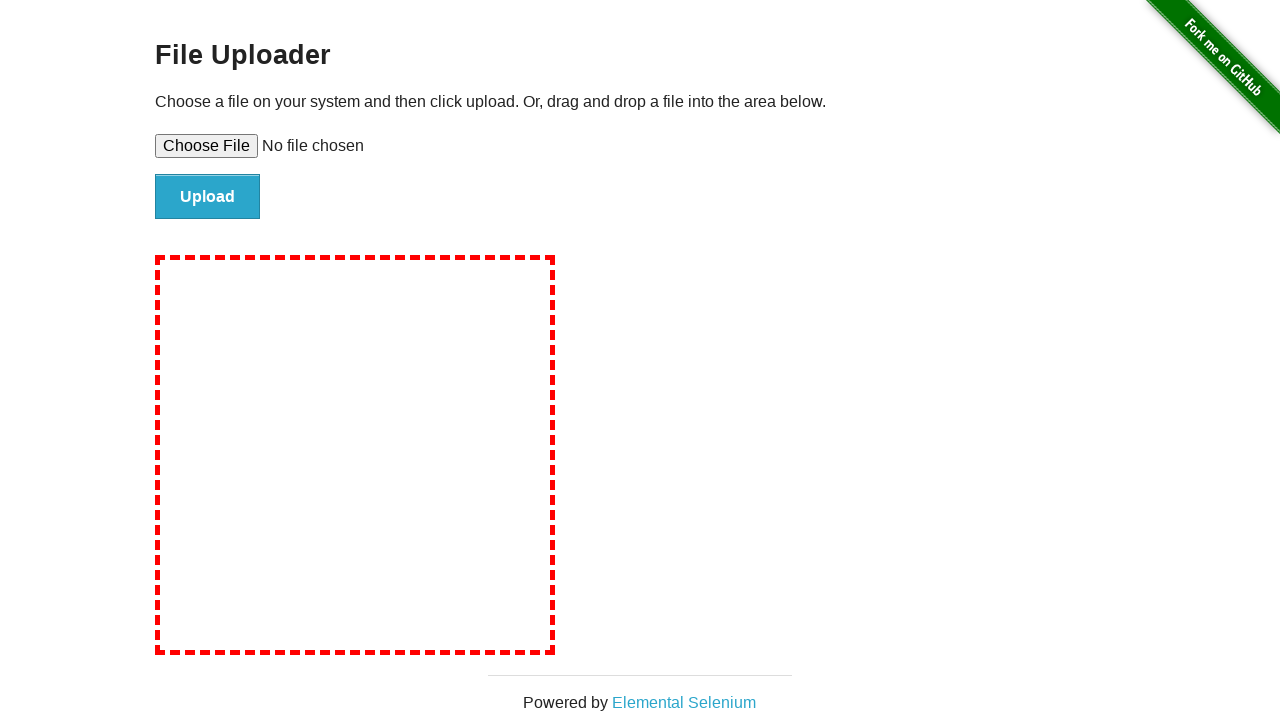

Created temporary test file for upload
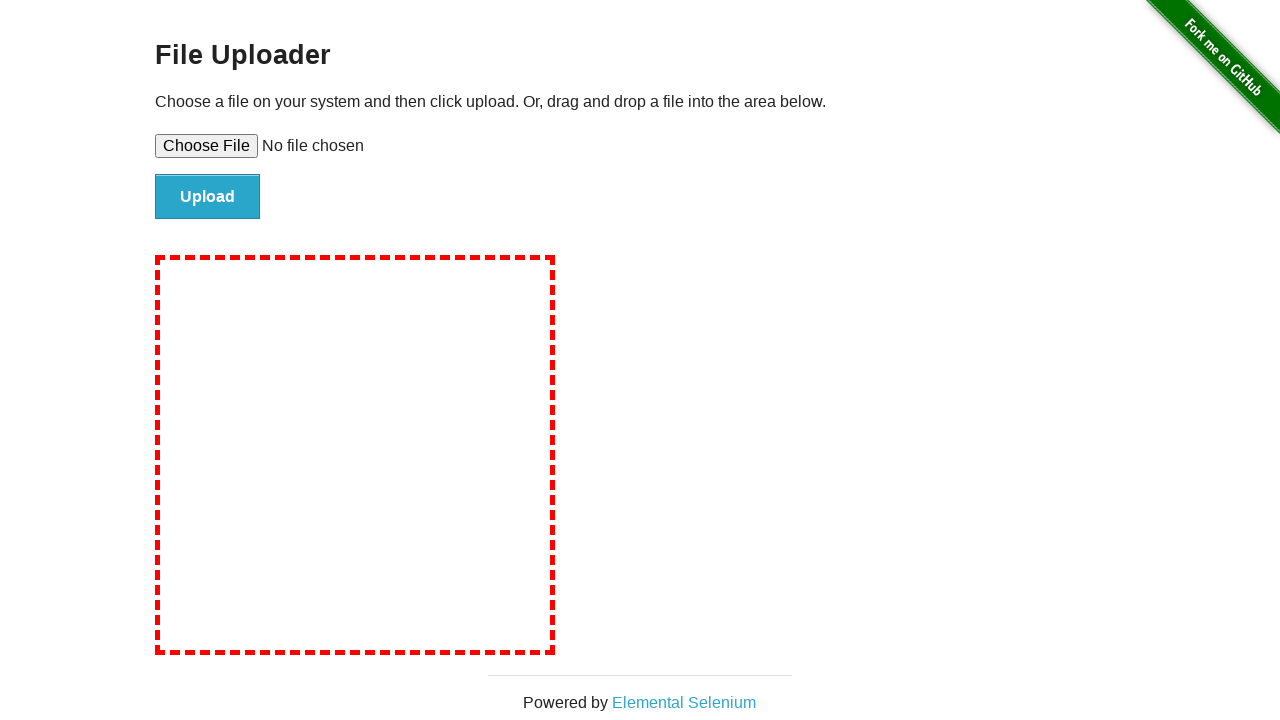

Selected file for upload using file input field
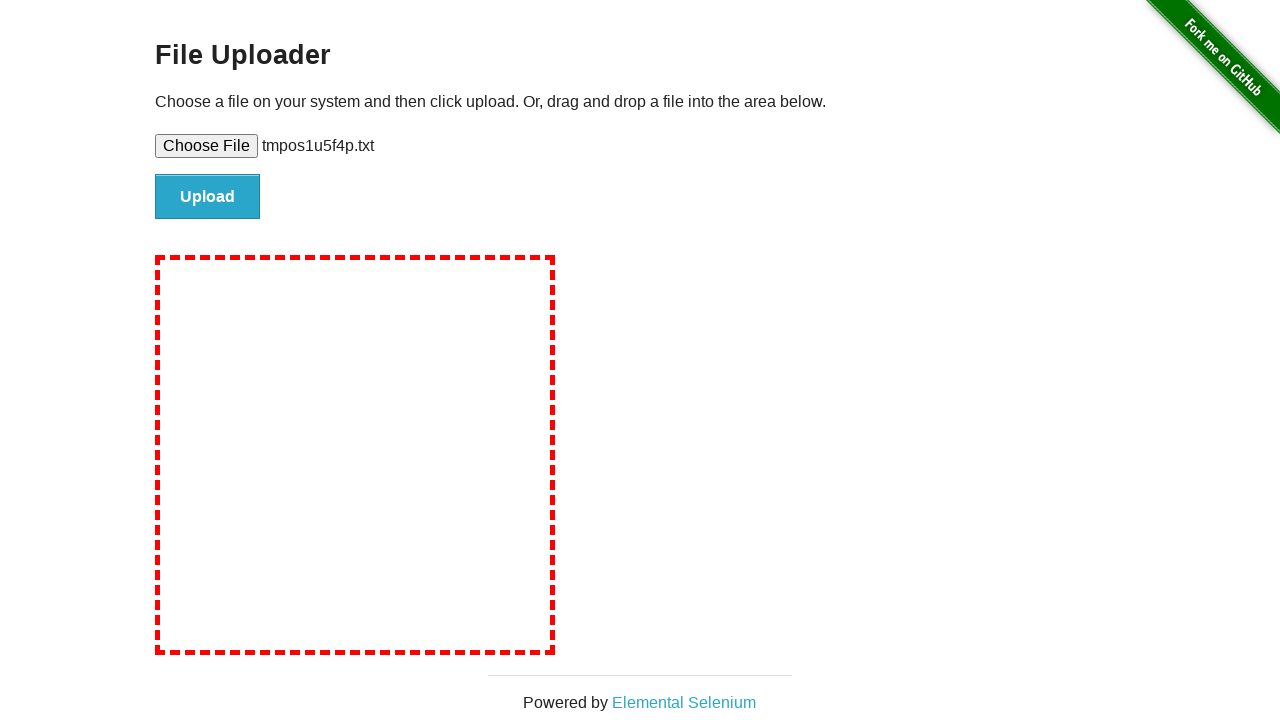

Clicked upload button to submit the form at (208, 197) on #file-submit
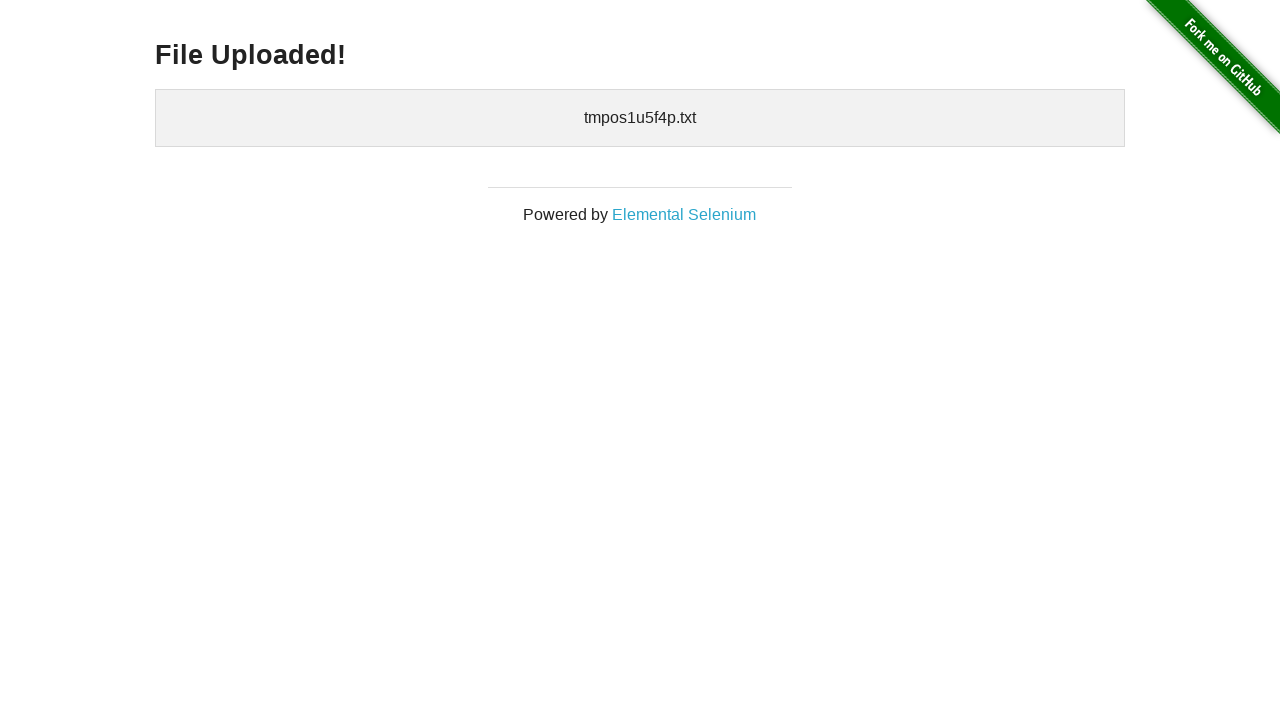

Verified success message 'File Uploaded!' is visible
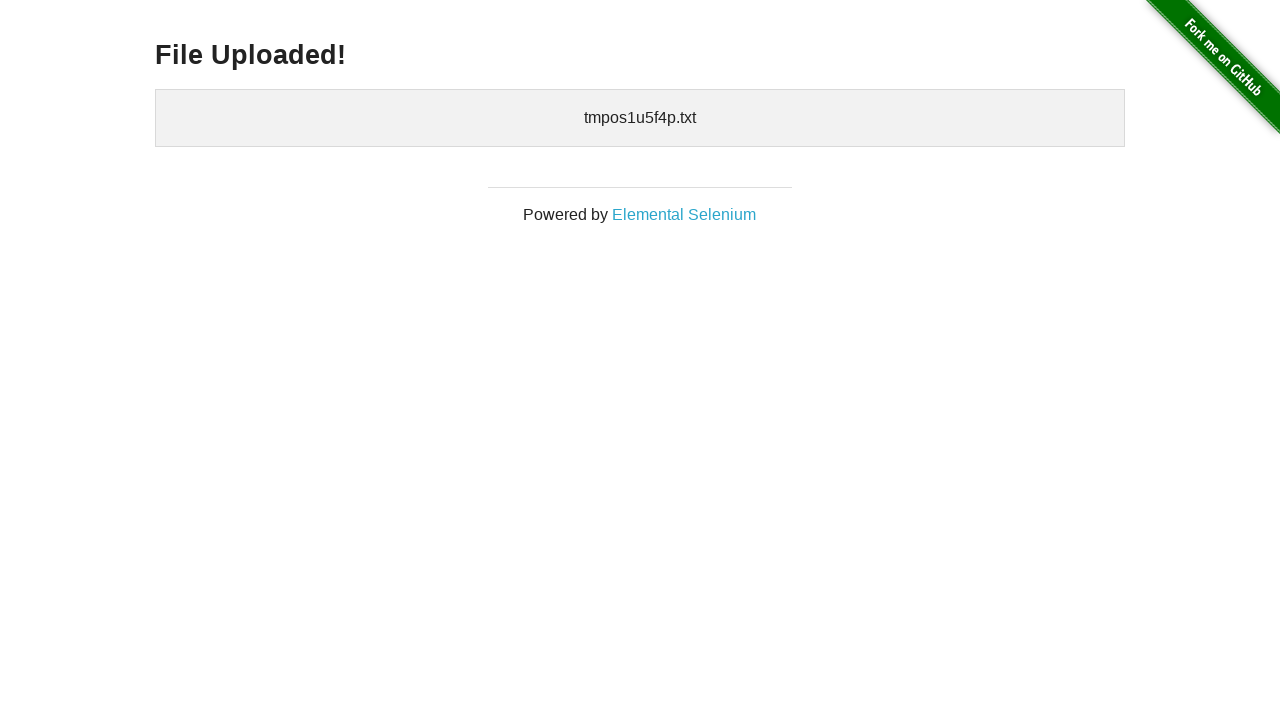

Cleaned up temporary test file
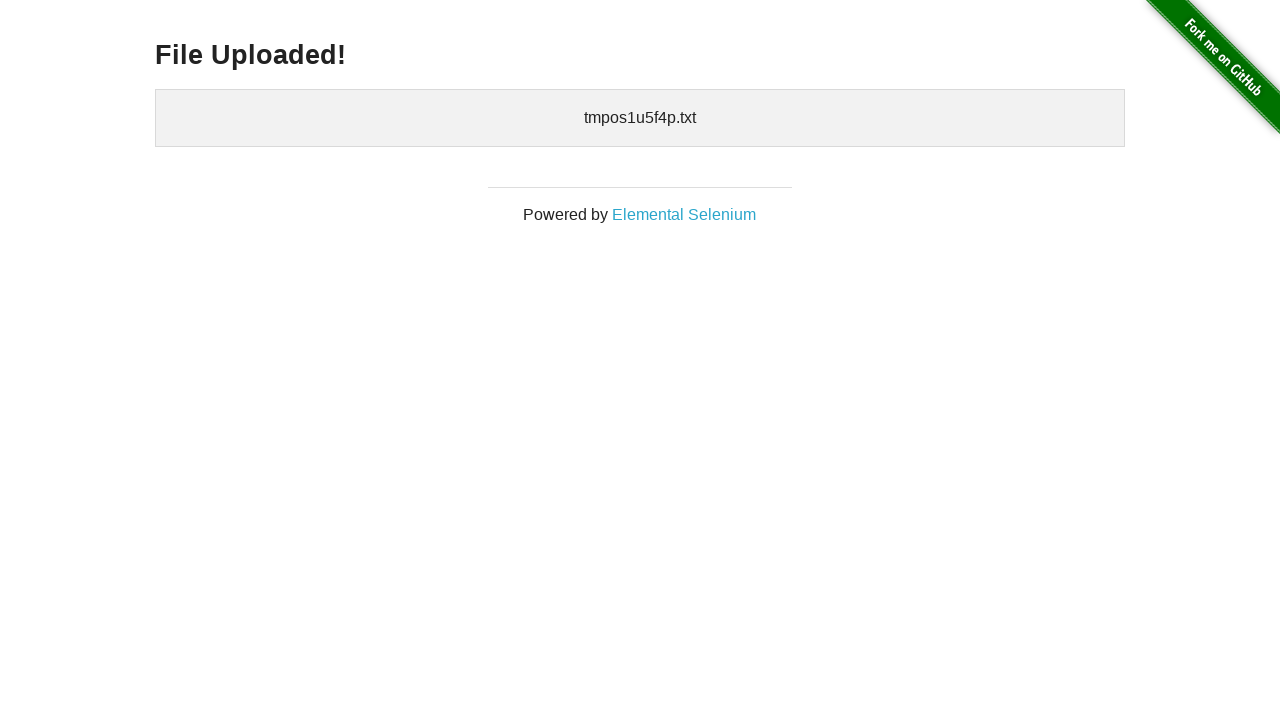

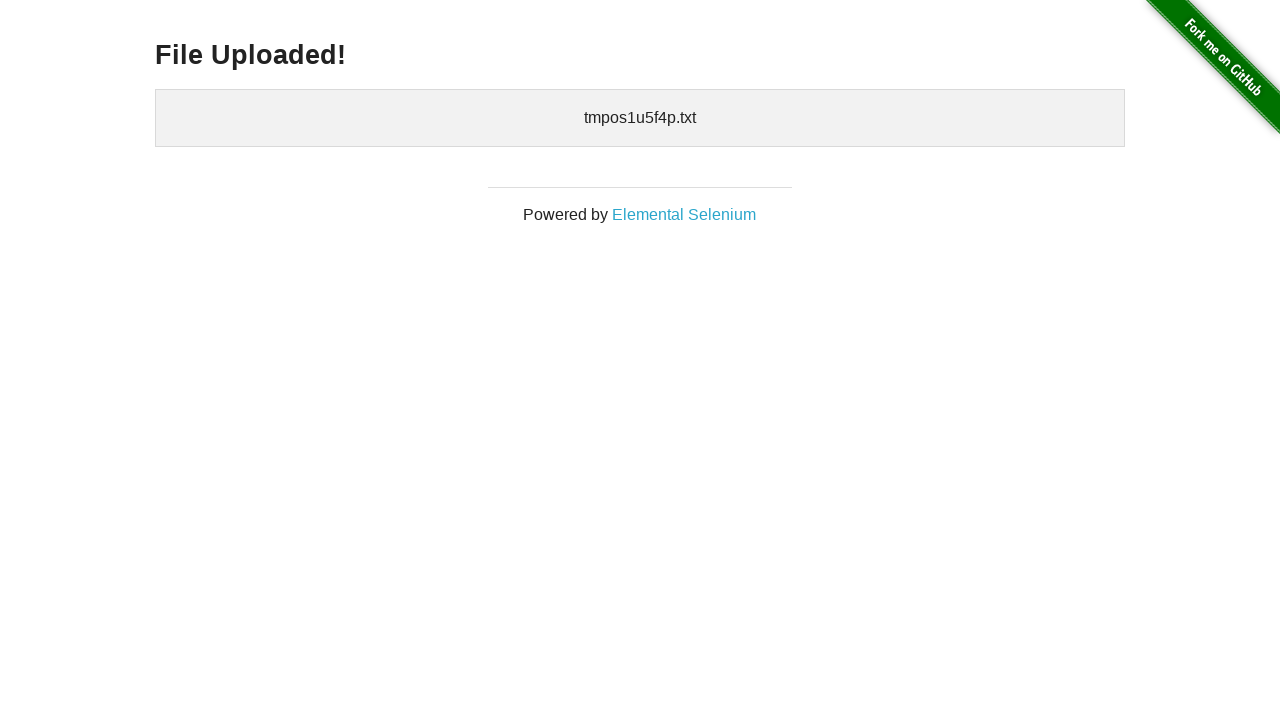